Tests AJAX functionality by clicking a button and waiting for the dynamically loaded success message to appear

Starting URL: http://uitestingplayground.com/ajax

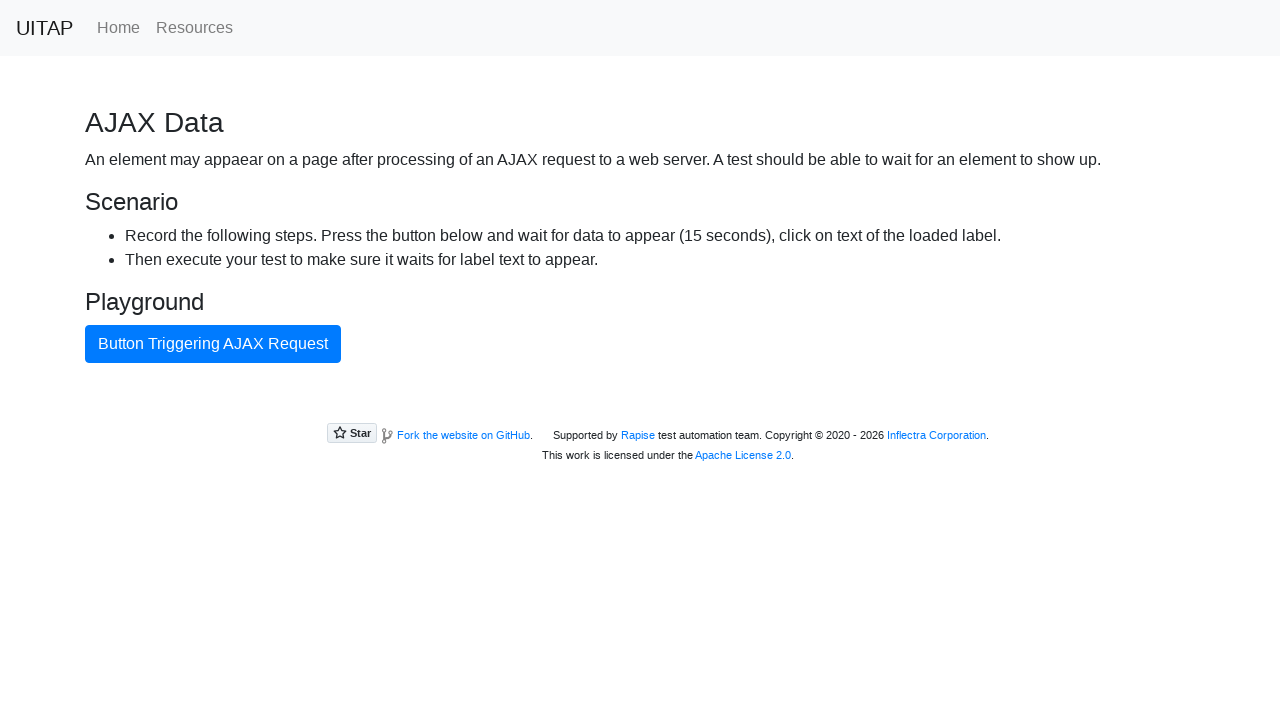

Clicked AJAX button to trigger request at (213, 344) on #ajaxButton
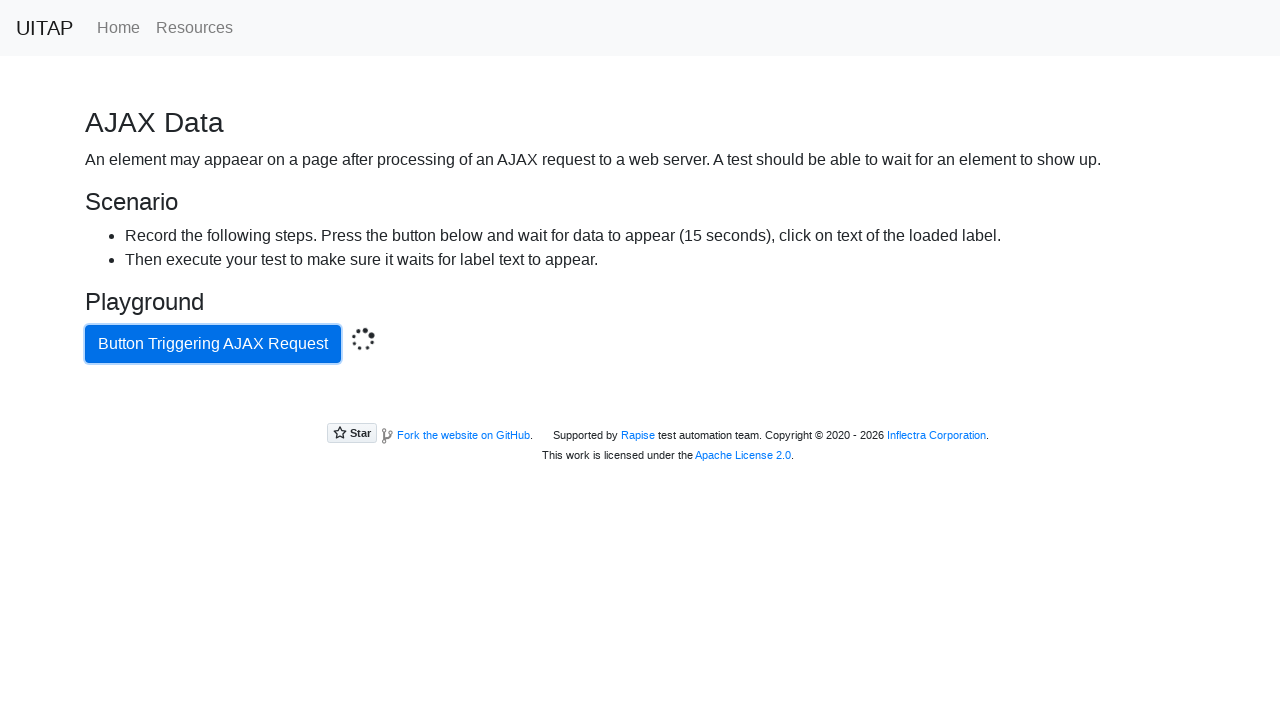

Success message appeared after AJAX request completed
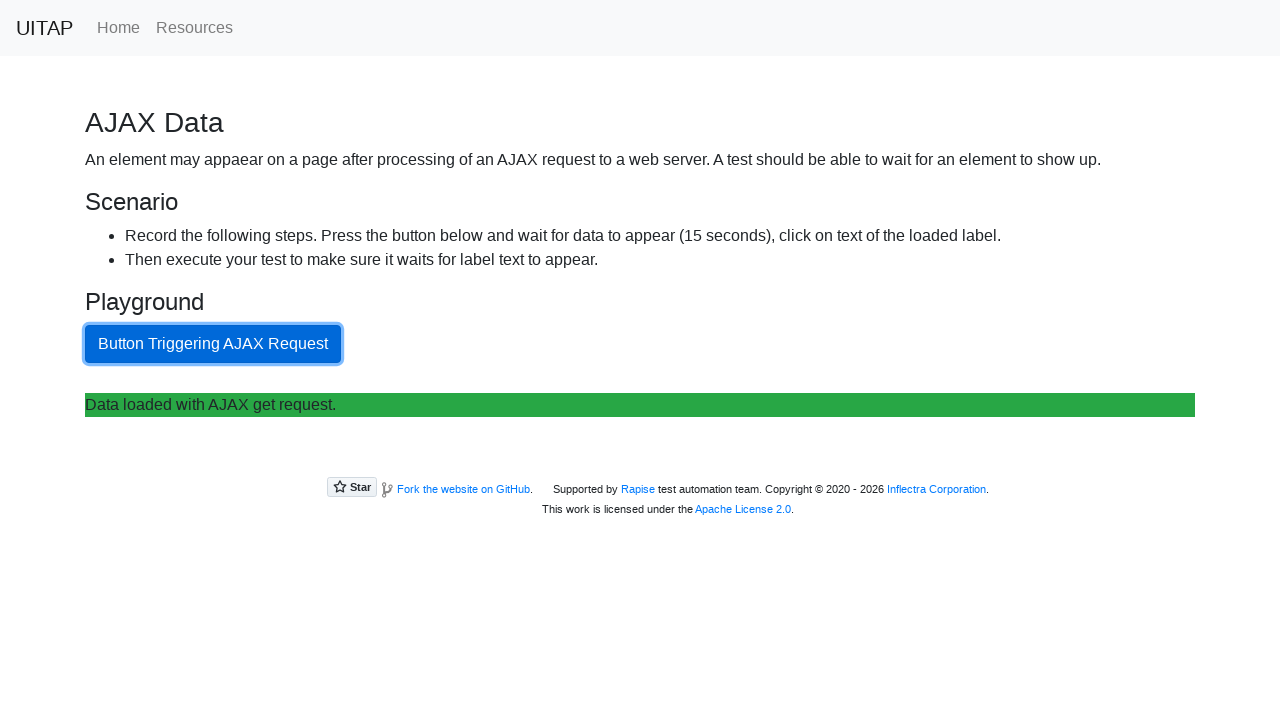

Retrieved success alert text content
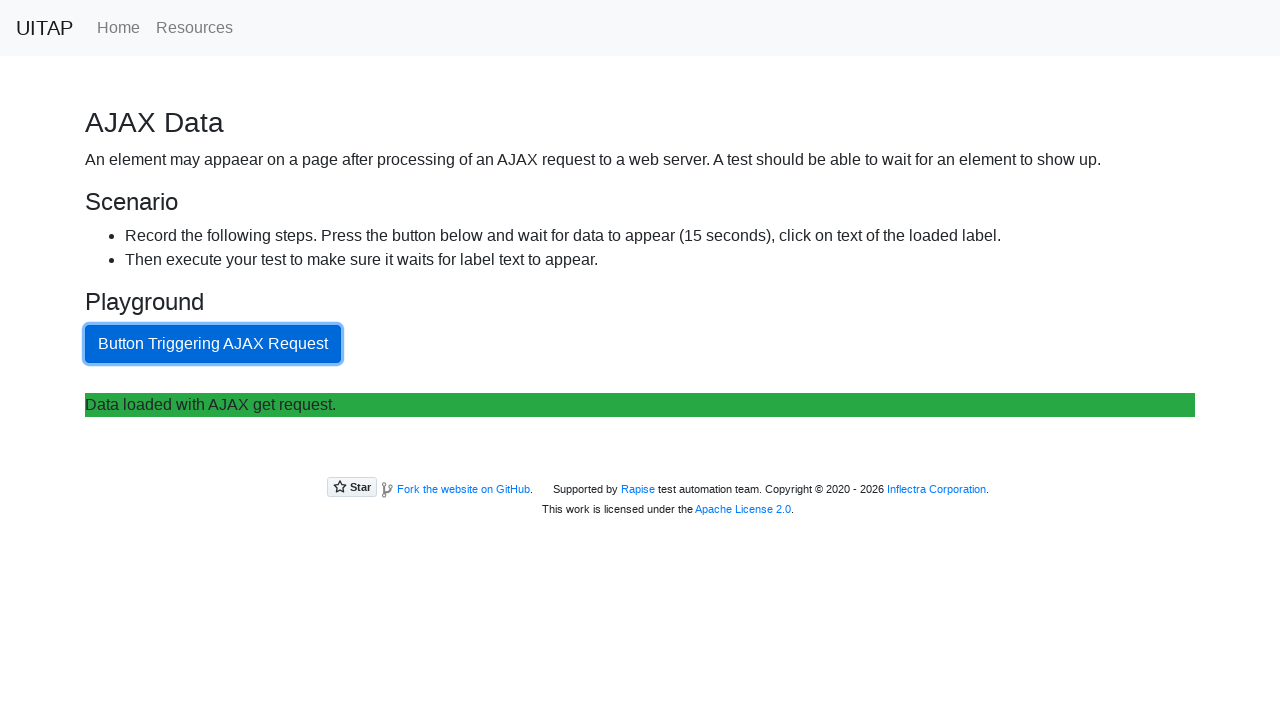

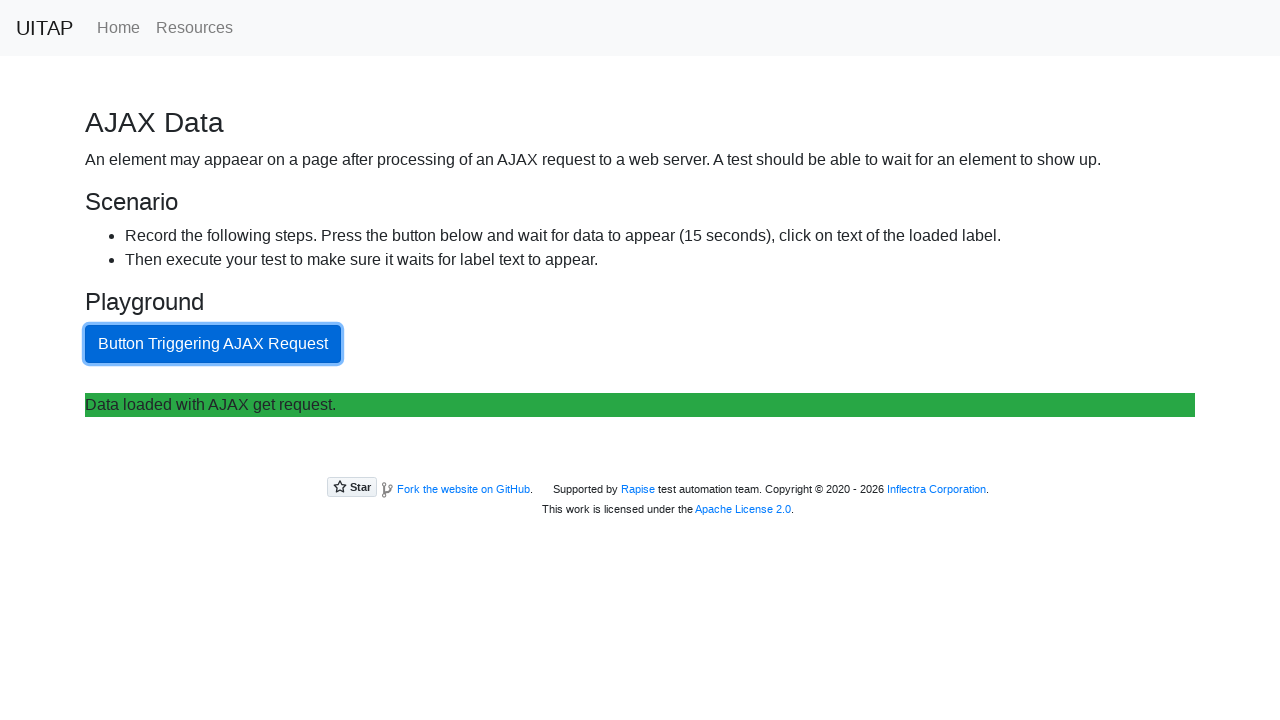